Tests alert handling by entering a name, clicking alert button, and accepting the alert

Starting URL: https://codenboxautomationlab.com/practice/

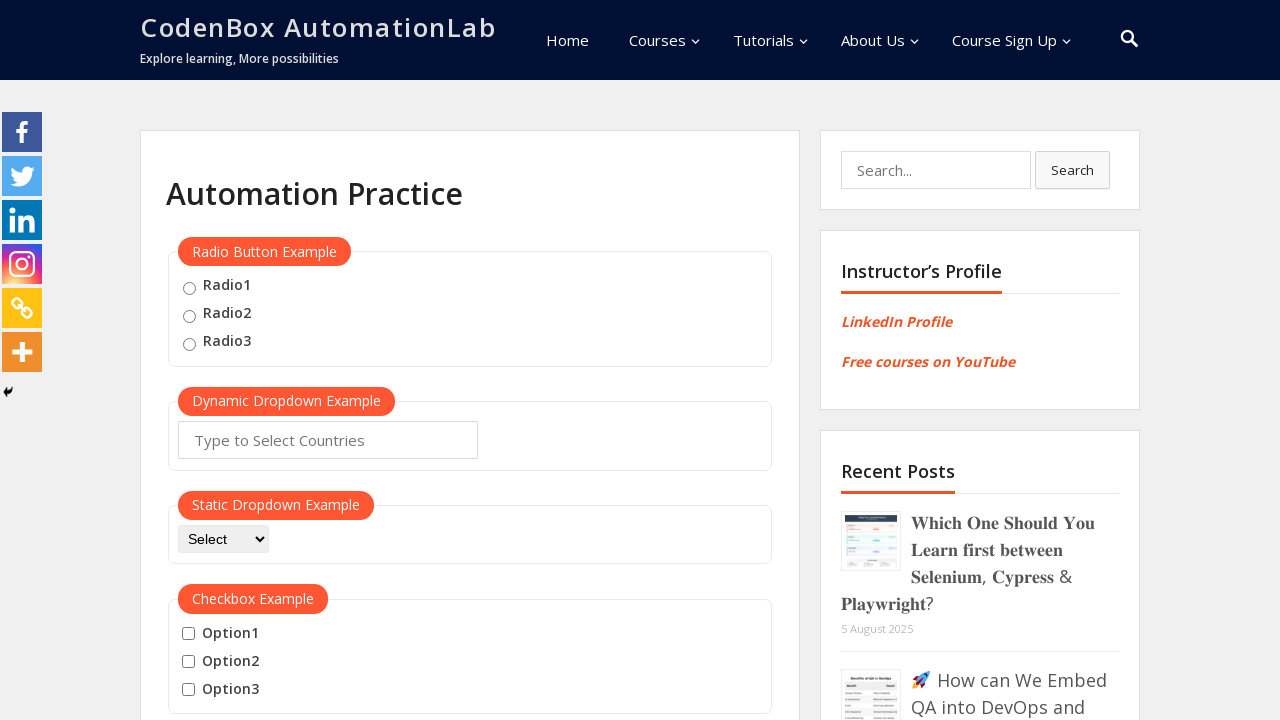

Entered 'Mais' in the name input field on #name
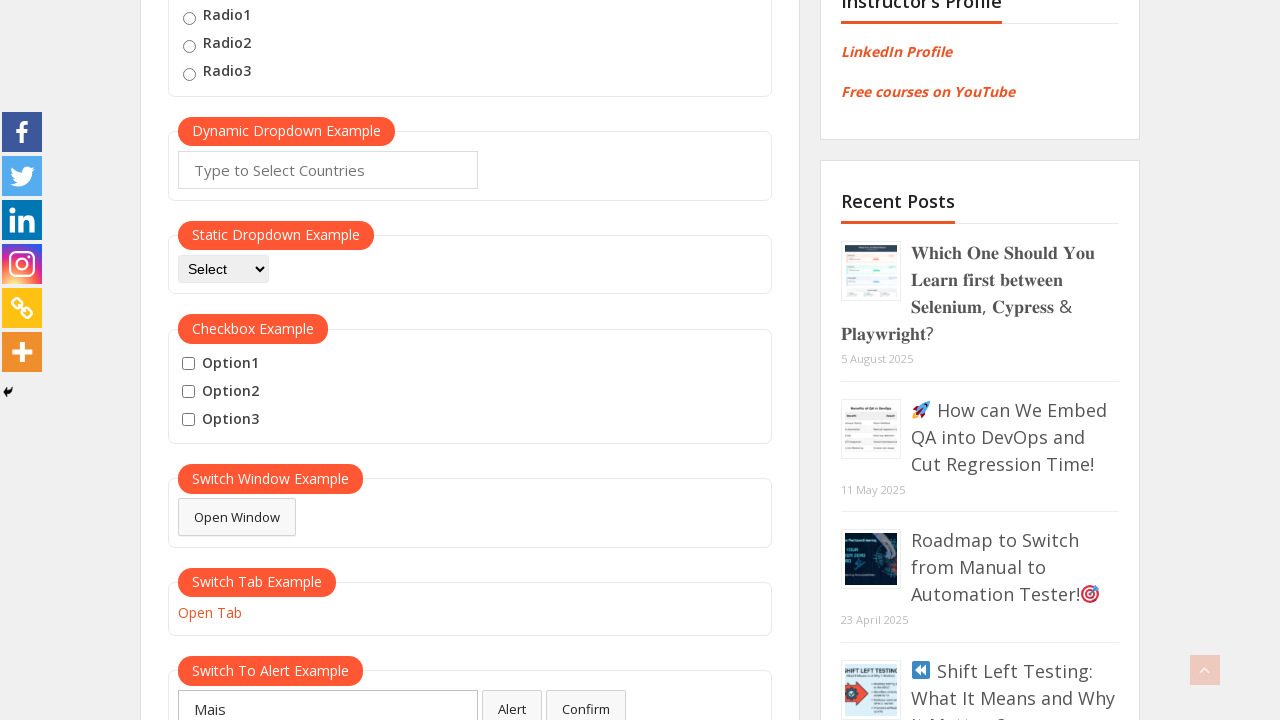

Set up dialog handler to accept alert
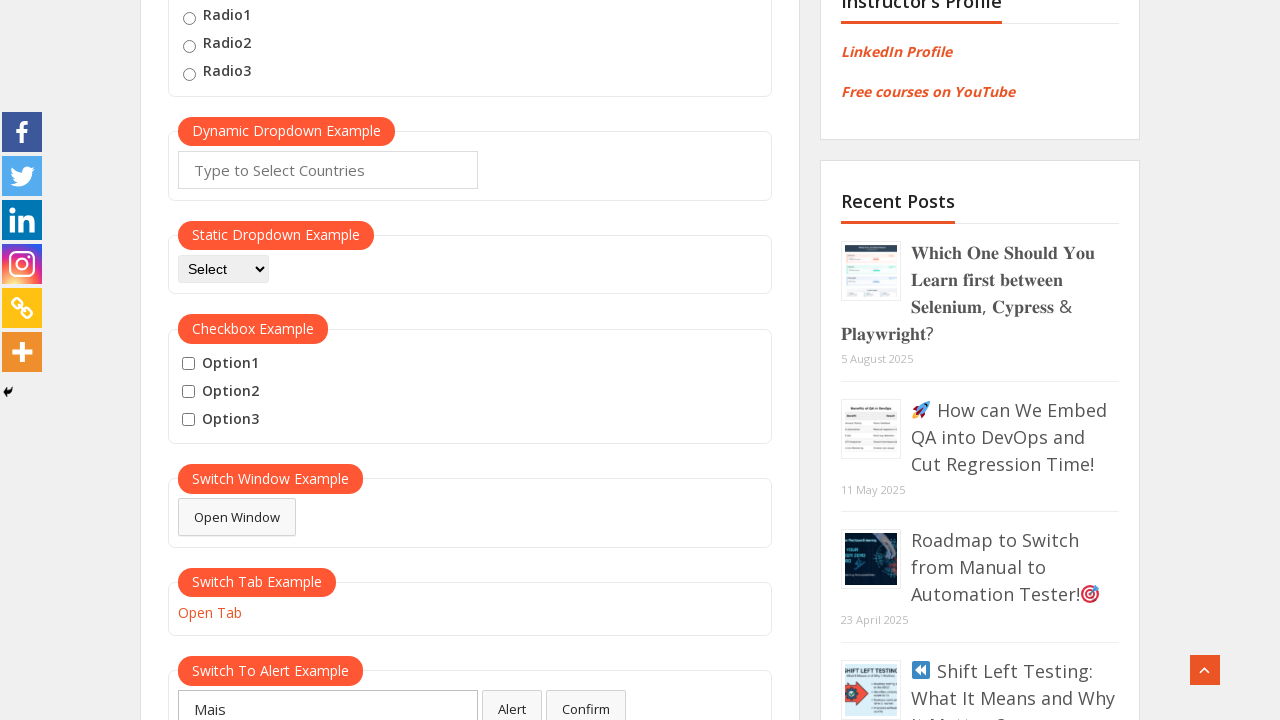

Clicked alert button to trigger alert at (512, 701) on #alertbtn
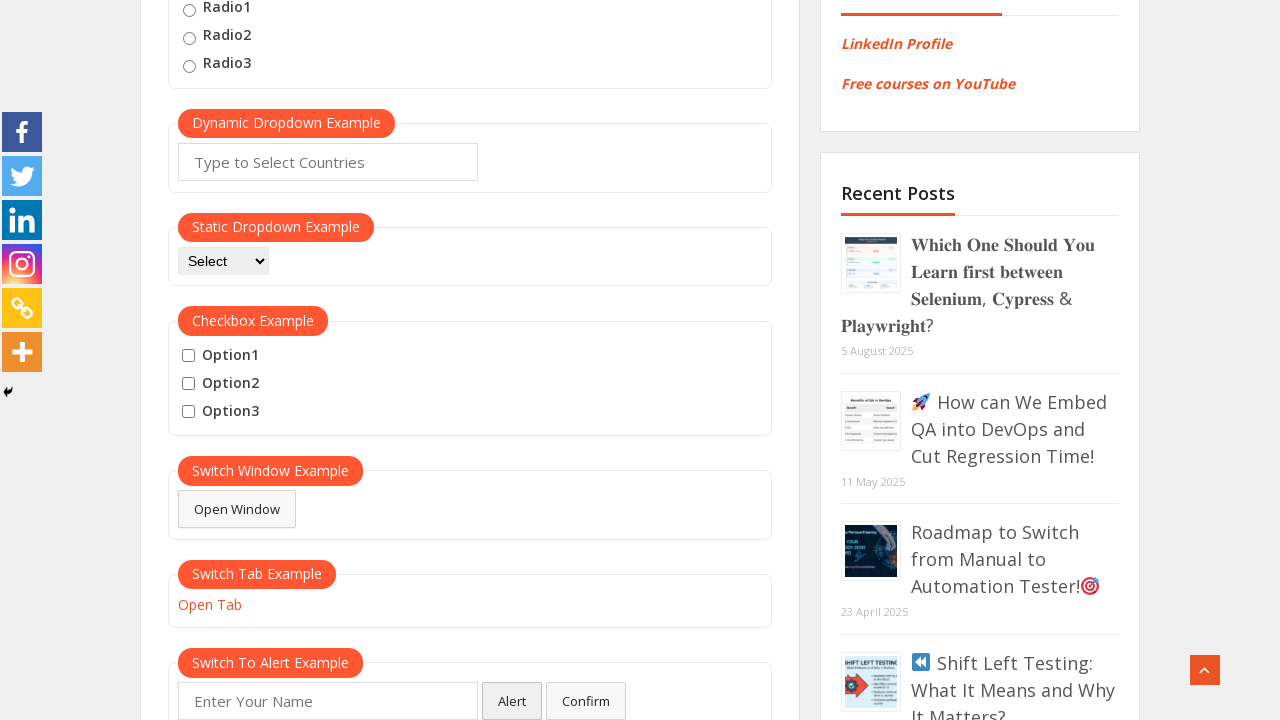

Waited for alert to be processed
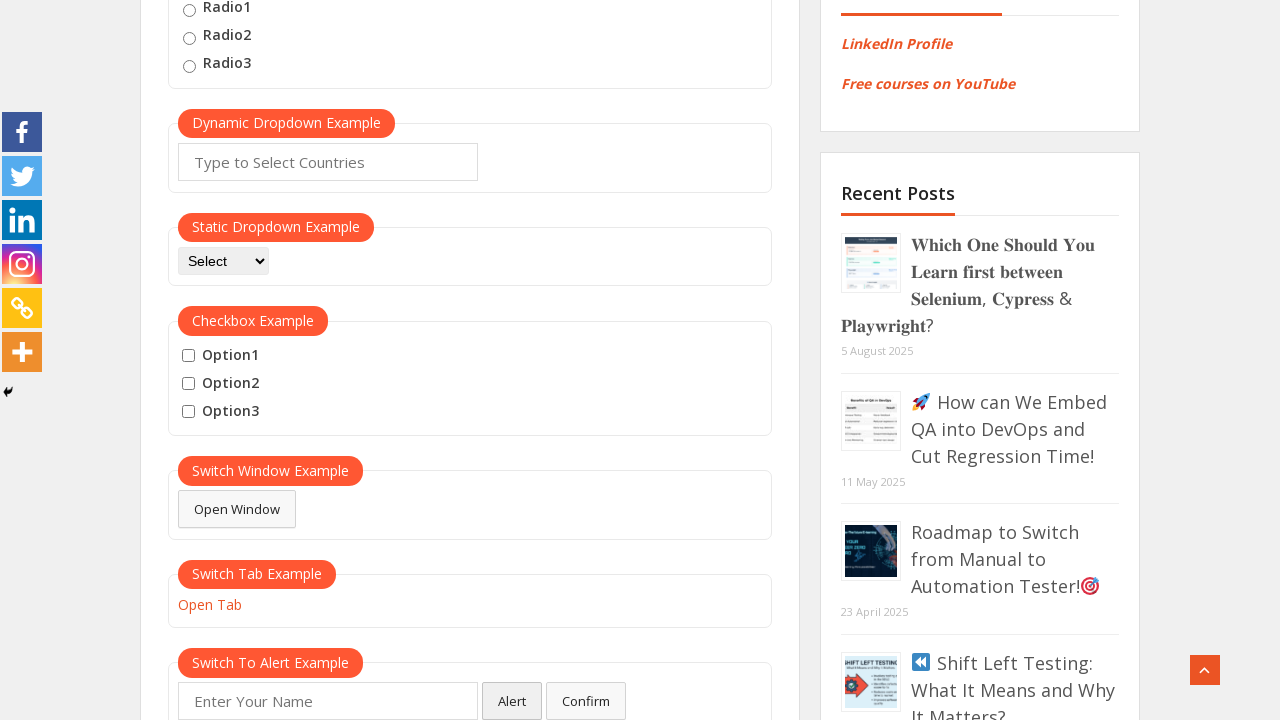

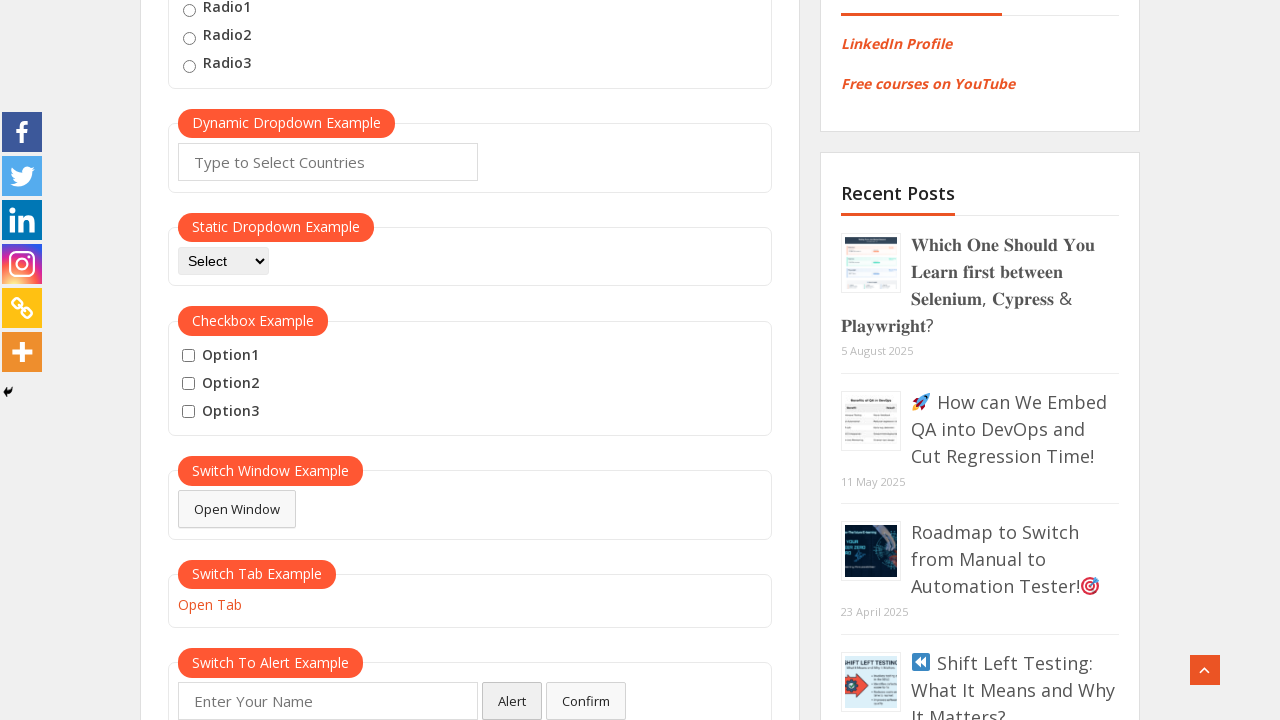